Tests a registration form by filling in first name, last name, and email fields, then submitting and verifying the success message.

Starting URL: http://suninjuly.github.io/registration1.html

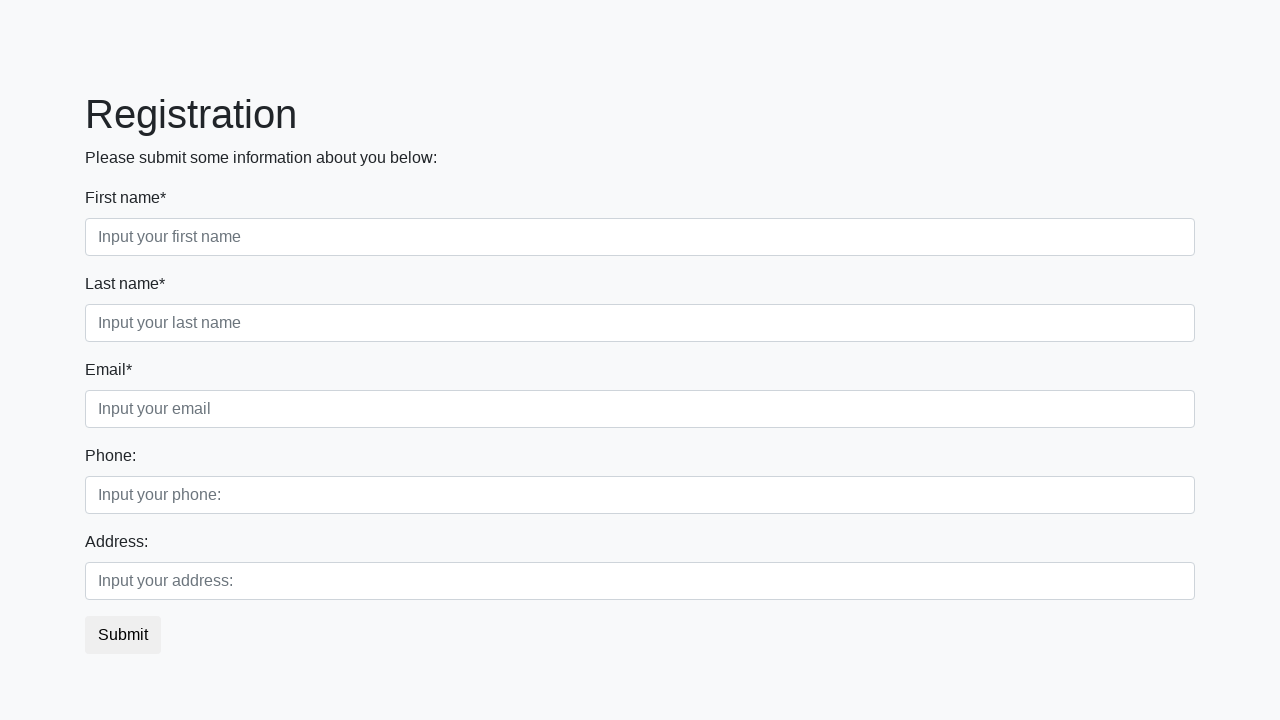

Filled first name field with 'Alexander' on .form-control.first
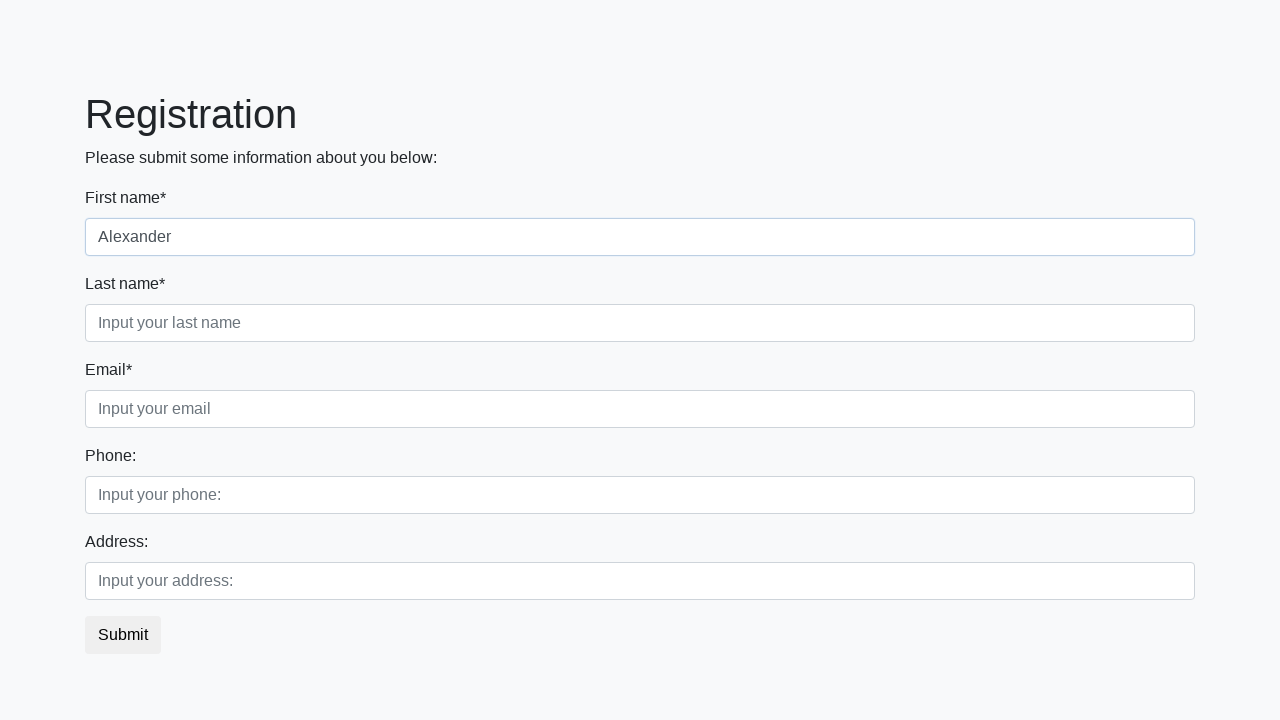

Filled last name field with 'Demin' on input[placeholder='Input your last name']
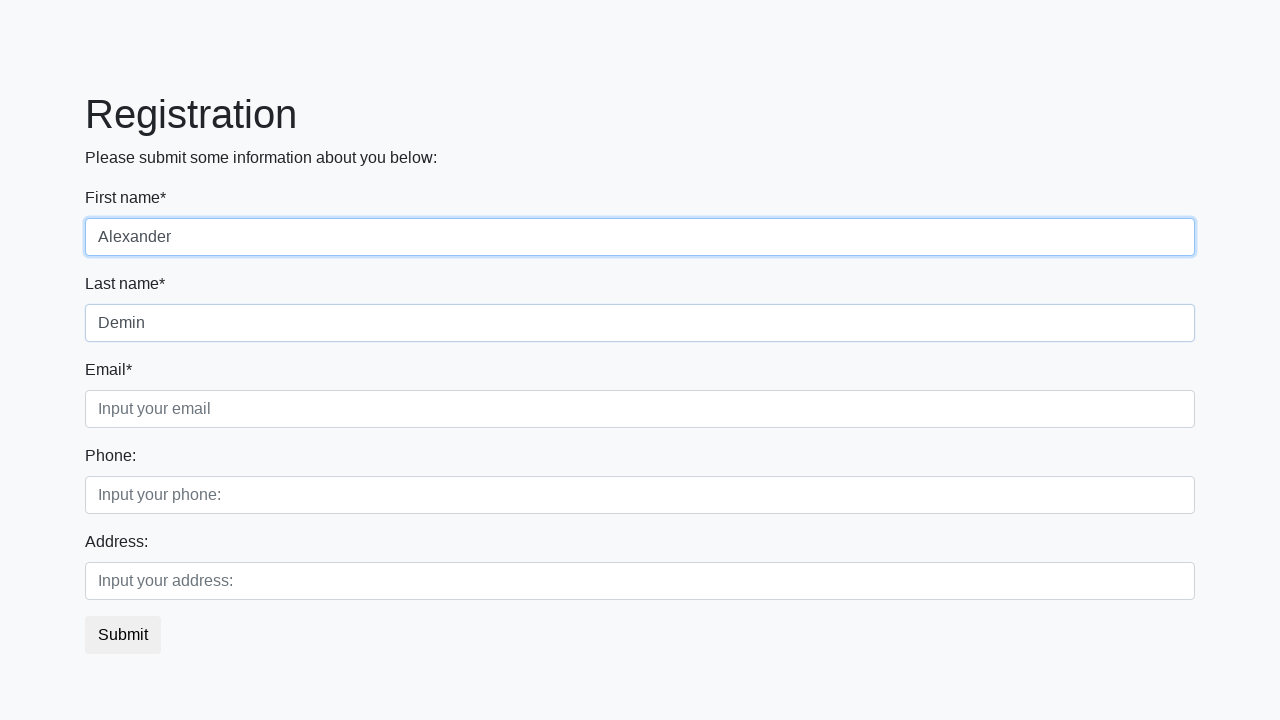

Filled email field with 'adafaf@dsf.com' on .form-control.third
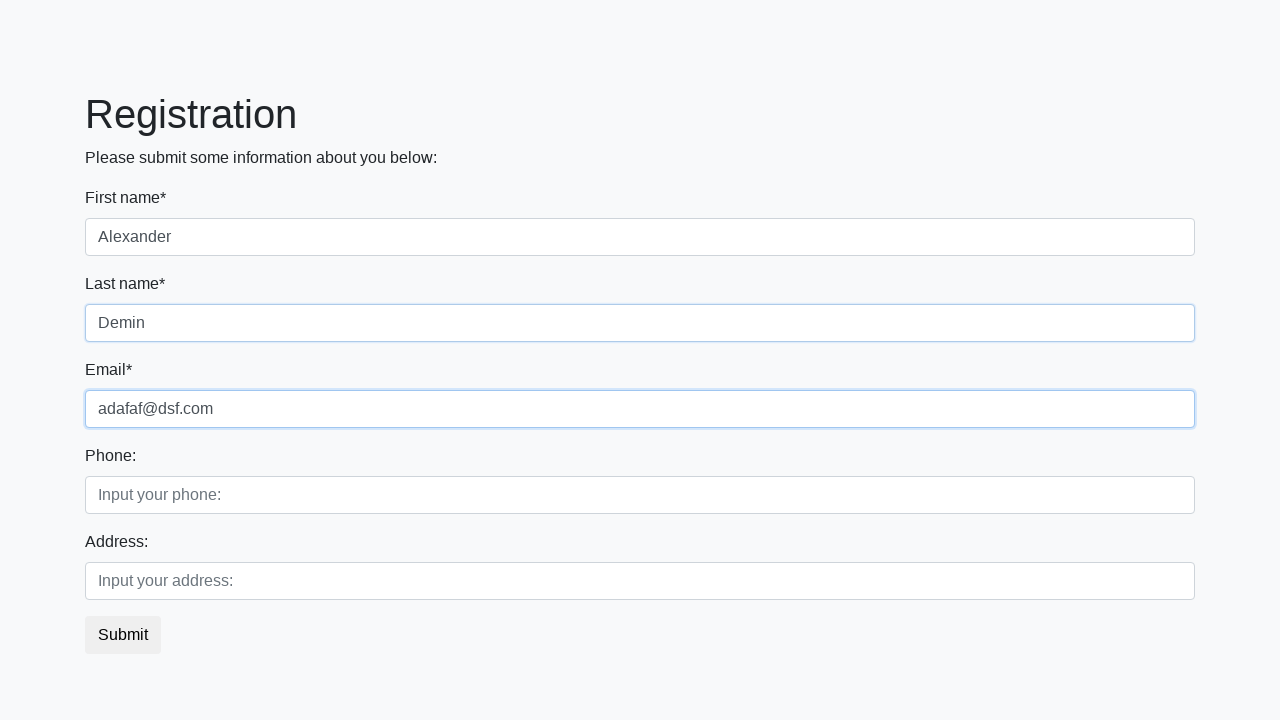

Clicked submit button to register at (123, 635) on .btn.btn-default
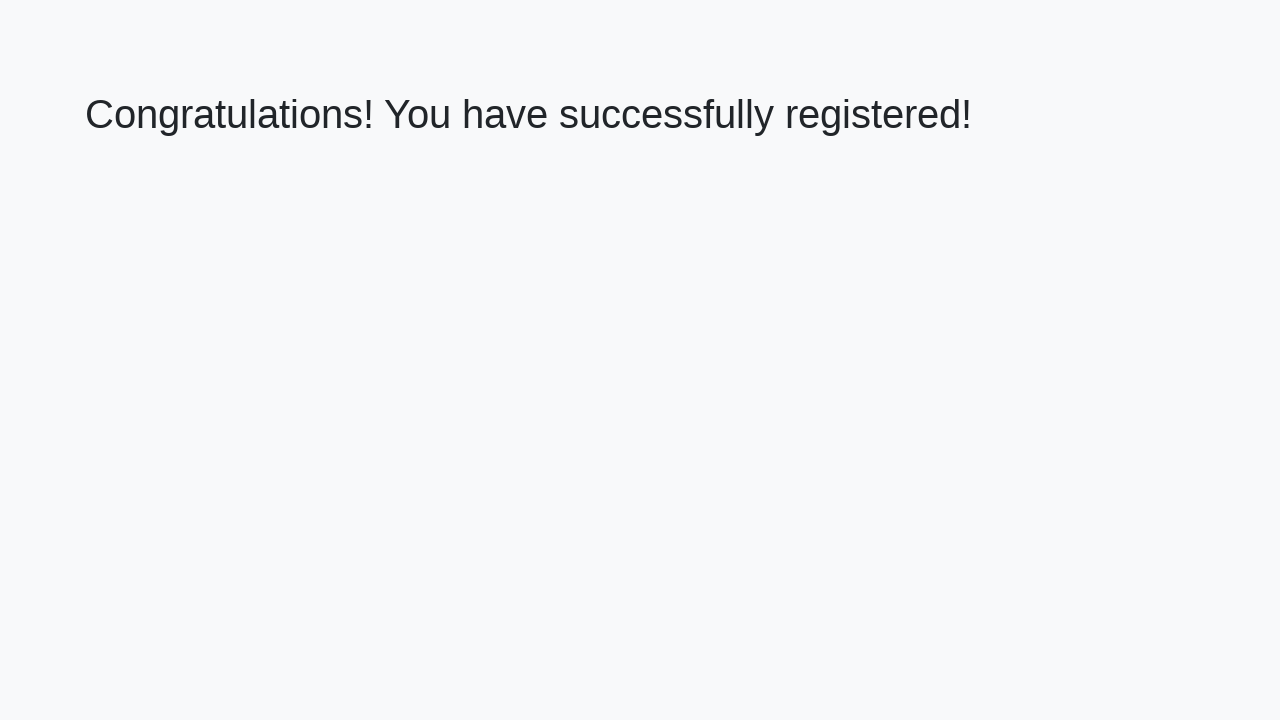

Success message header loaded
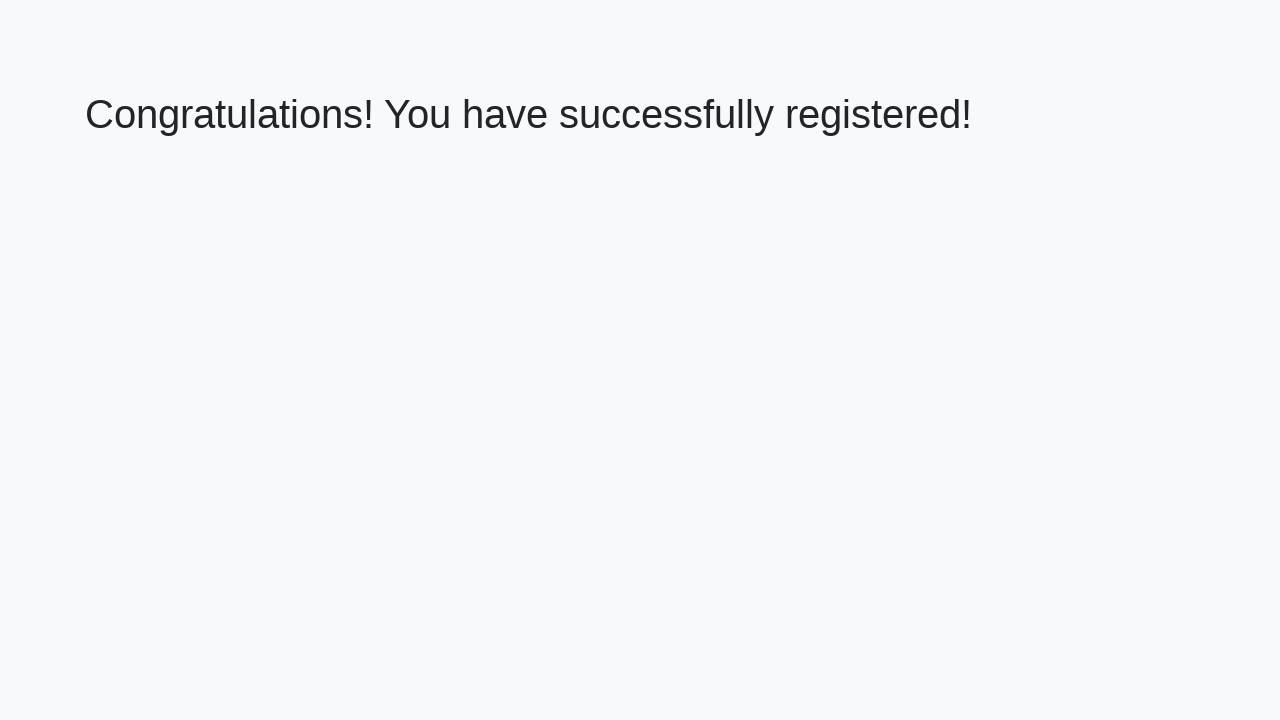

Retrieved success message text
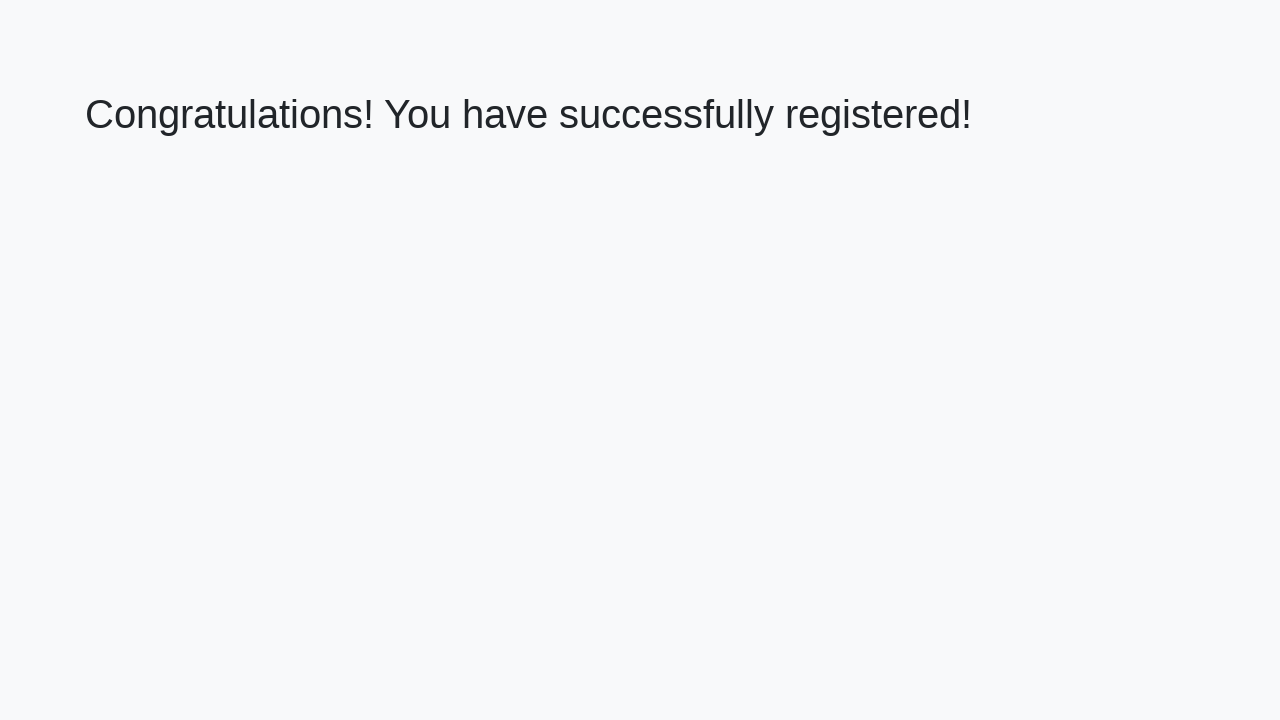

Verified success message: 'Congratulations! You have successfully registered!'
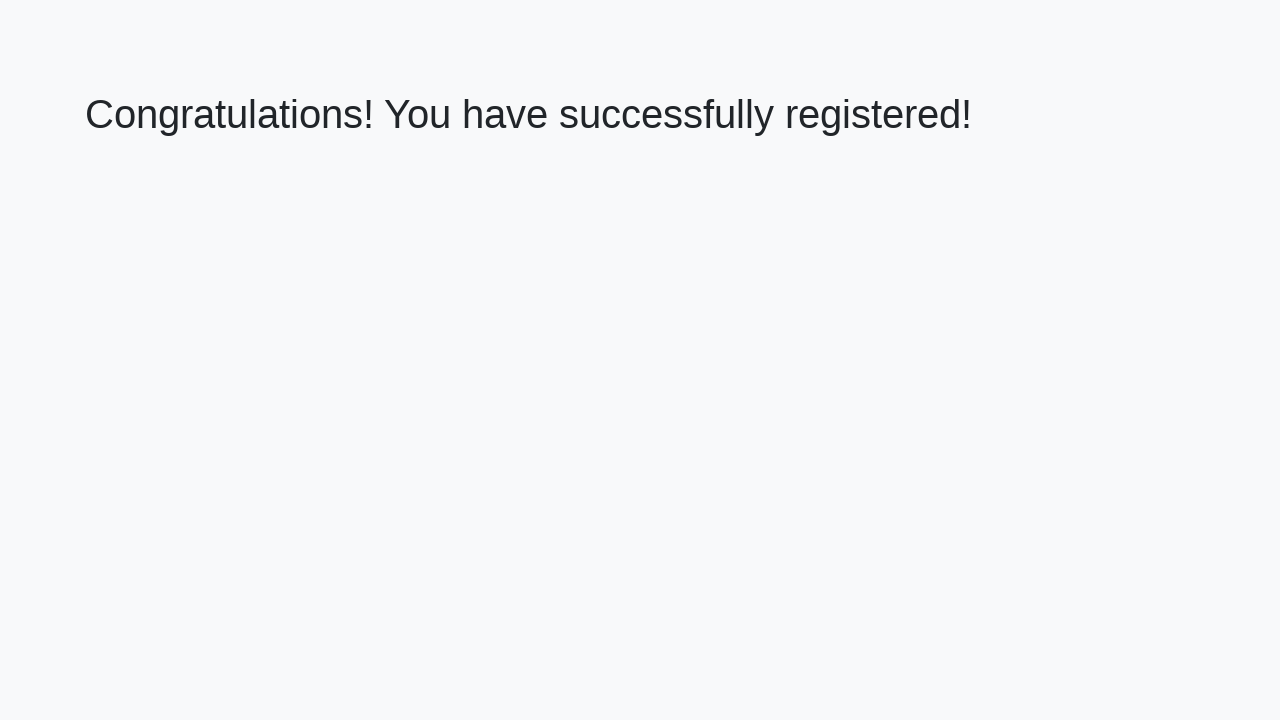

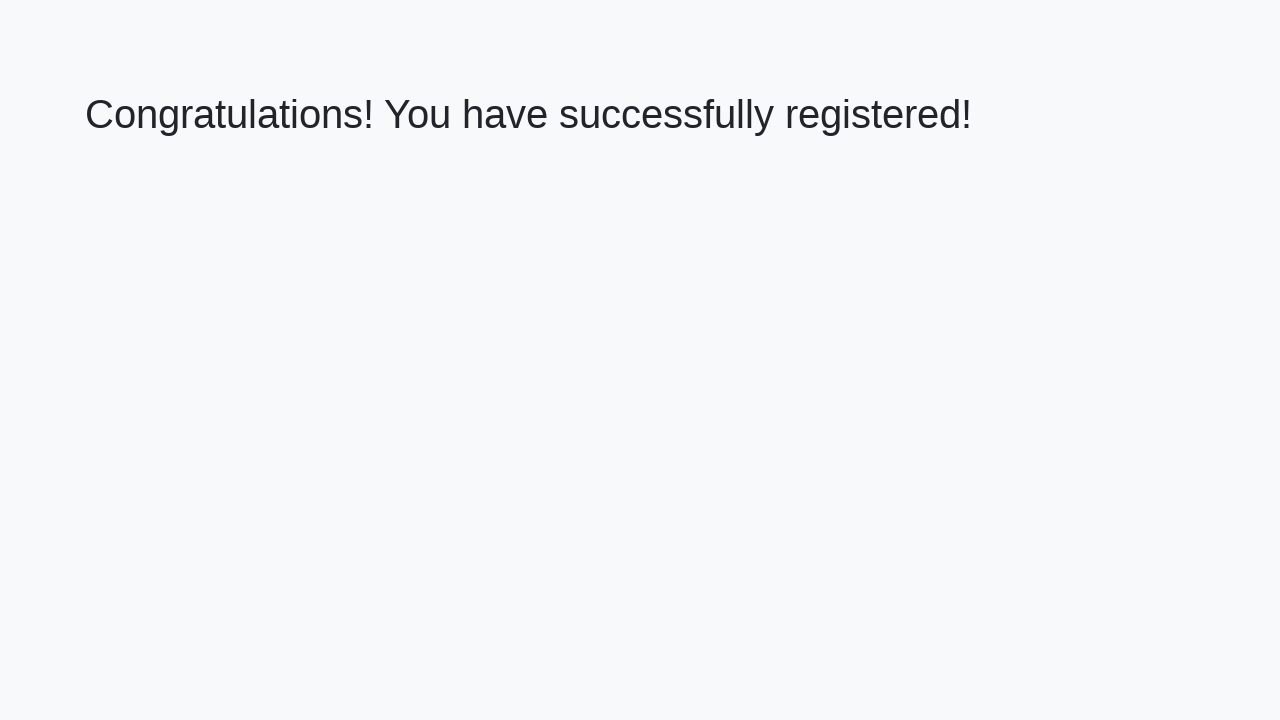